Navigates to status codes page and clicks the 301 status code link to verify response

Starting URL: https://the-internet.herokuapp.com

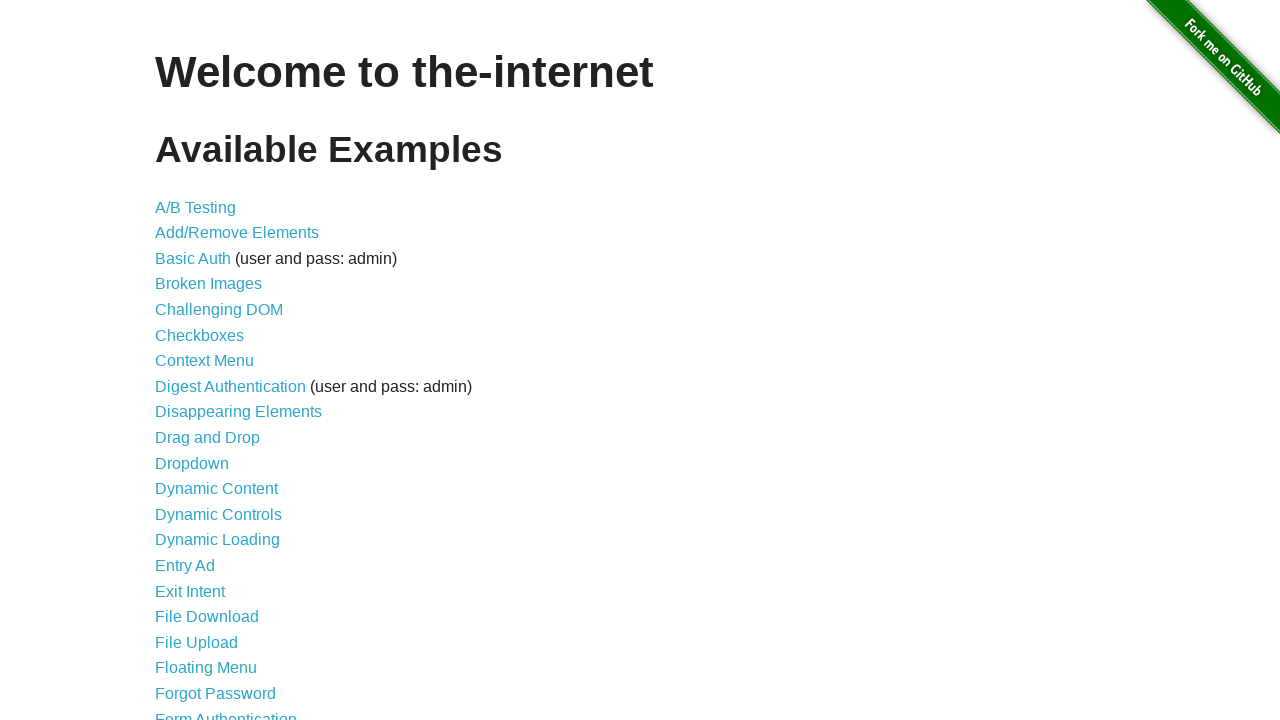

Clicked on status codes link at (203, 600) on a[href="/status_codes"]
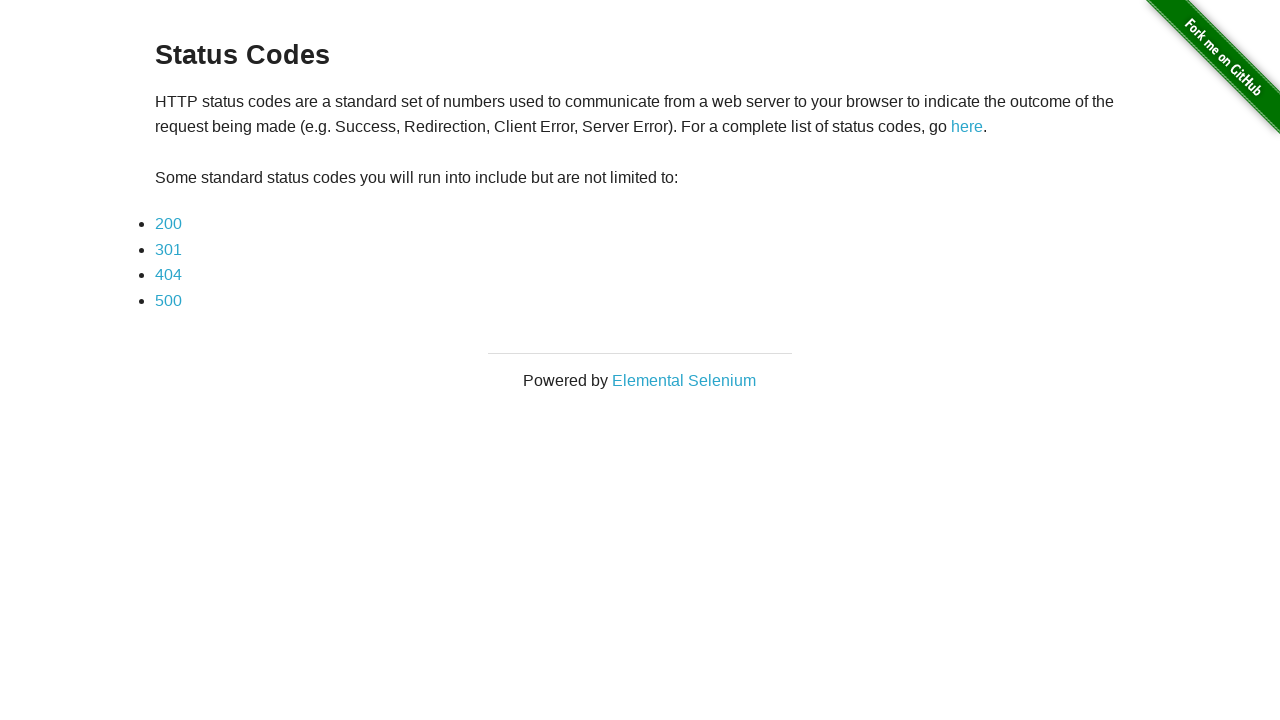

Clicked on 301 status code link at (168, 249) on a[href="status_codes/301"]
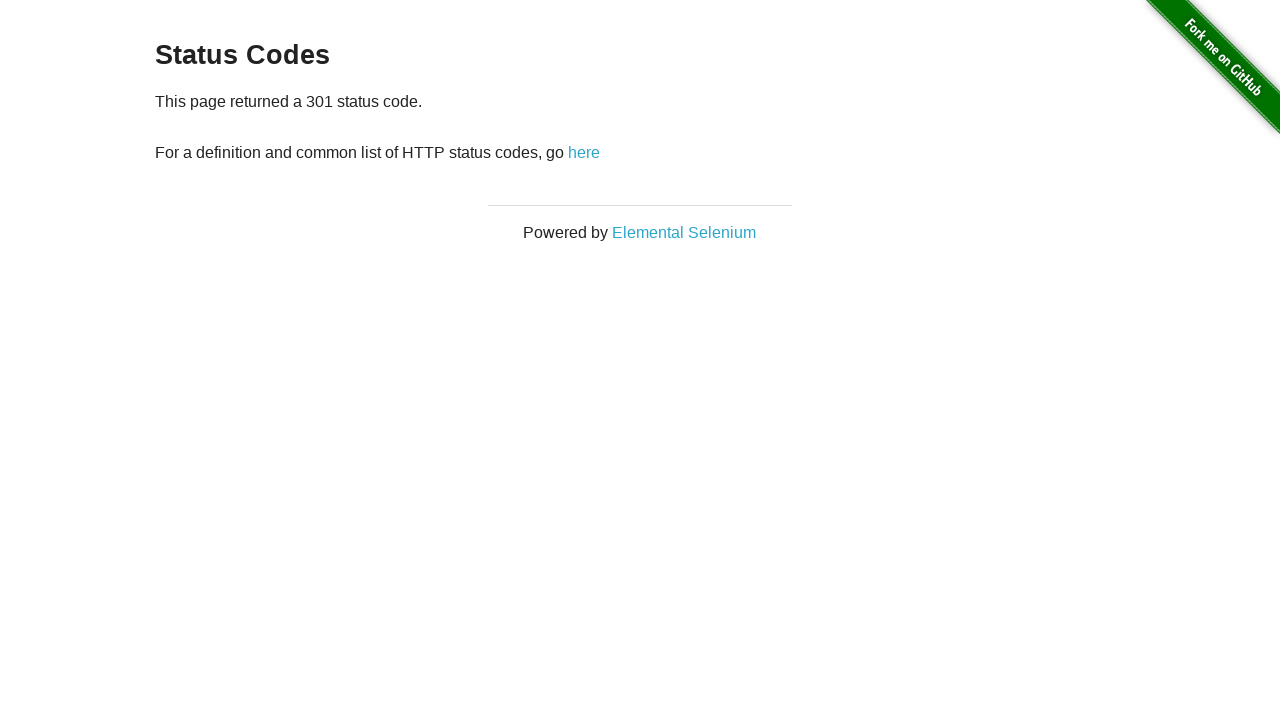

Waited for page to load and network to be idle
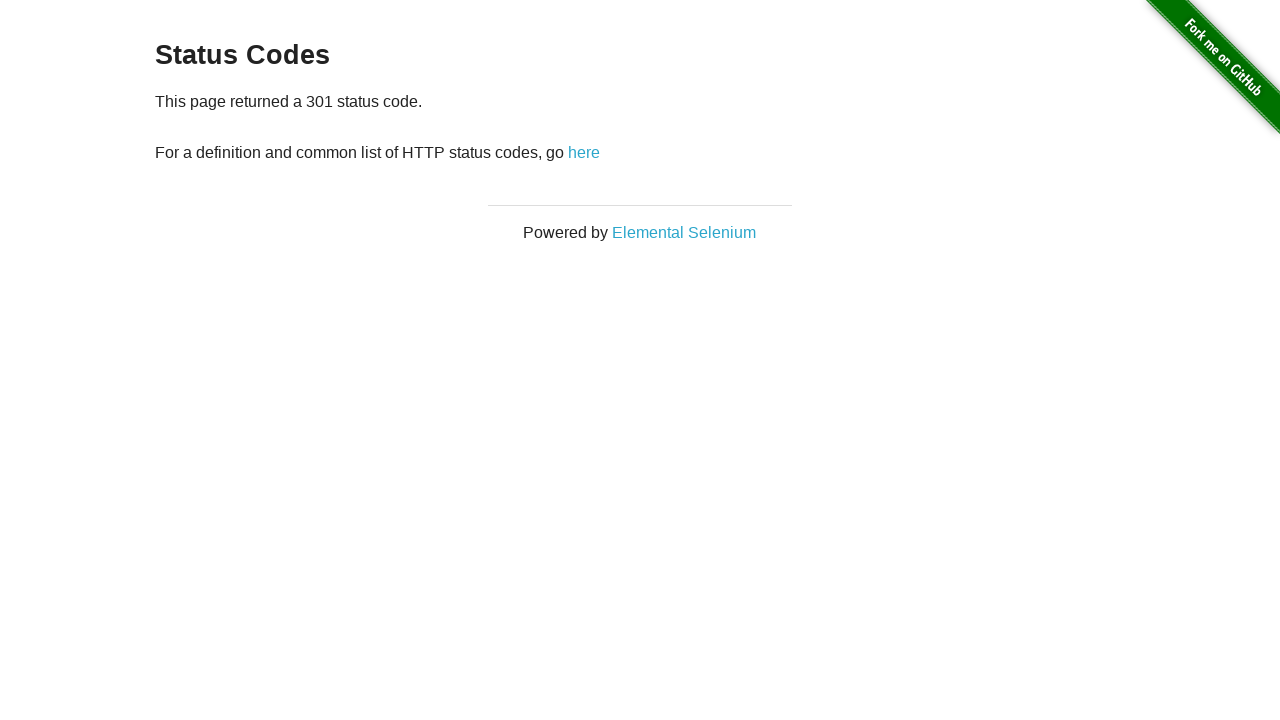

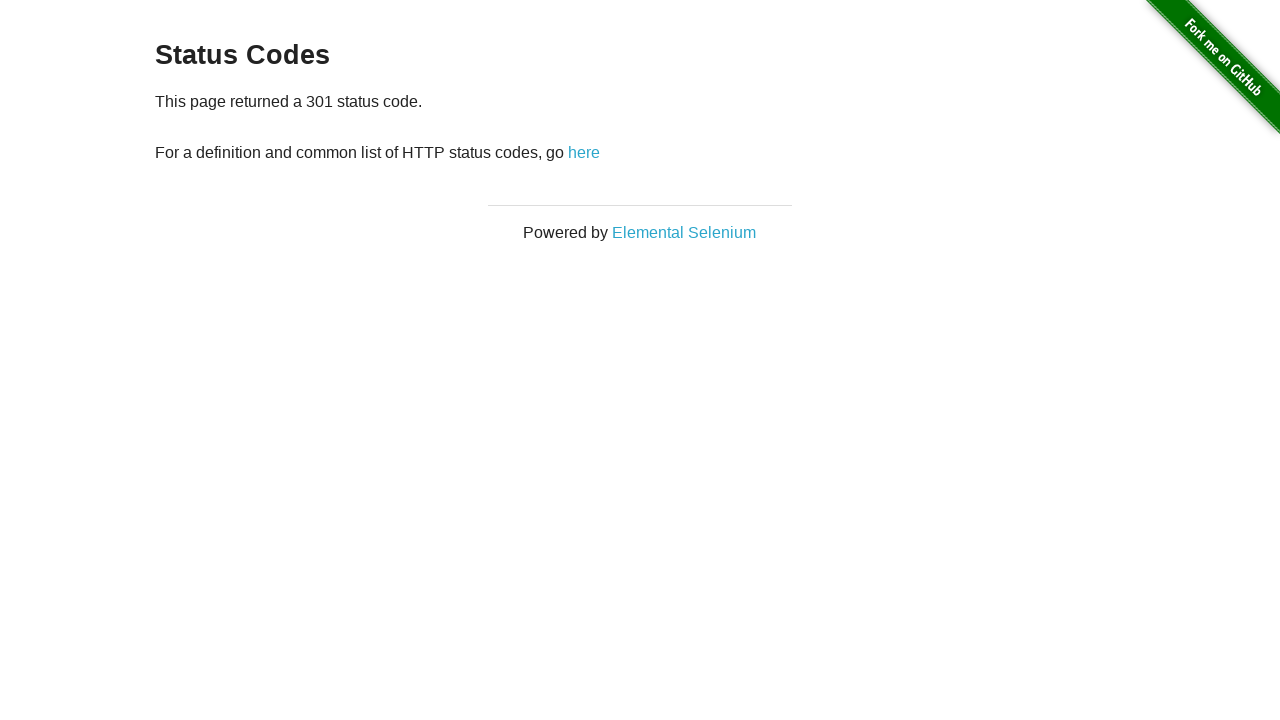